Tests dropdown/select element functionality by selecting options using different methods: visible text, index, and value attribute

Starting URL: https://v1.training-support.net/selenium/selects

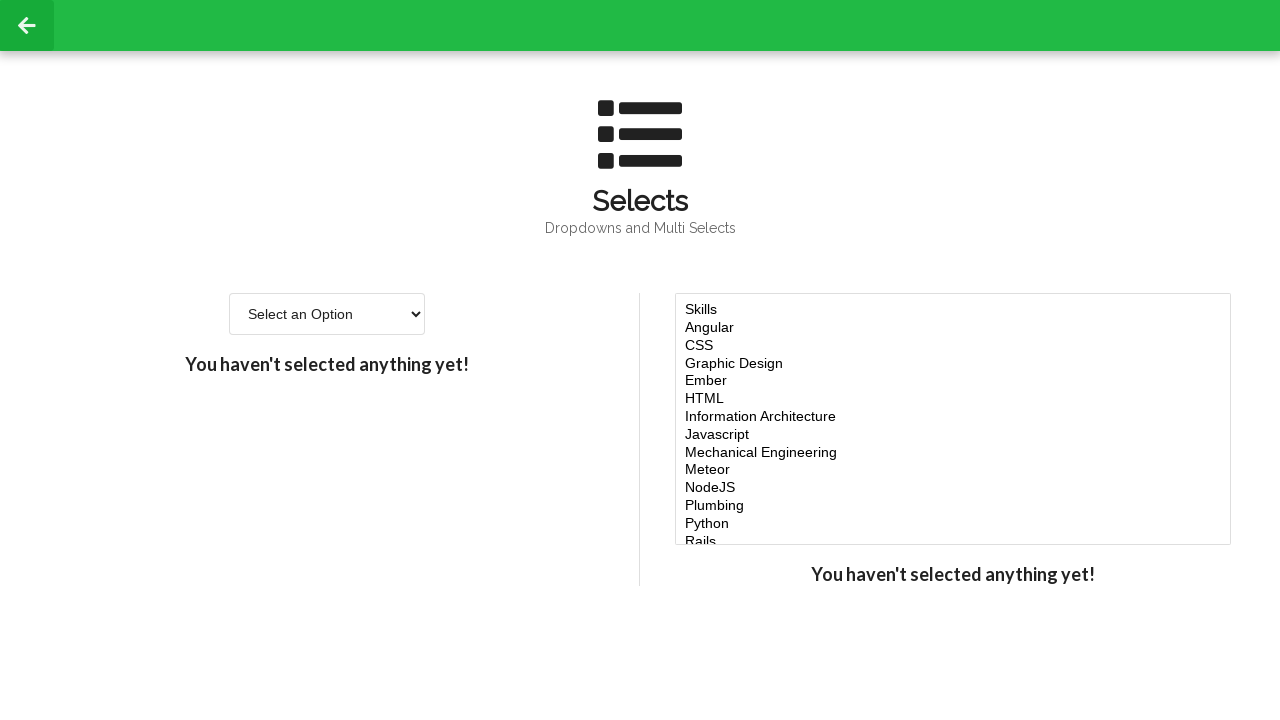

Selected 'Option 2' from dropdown using visible text on #single-select
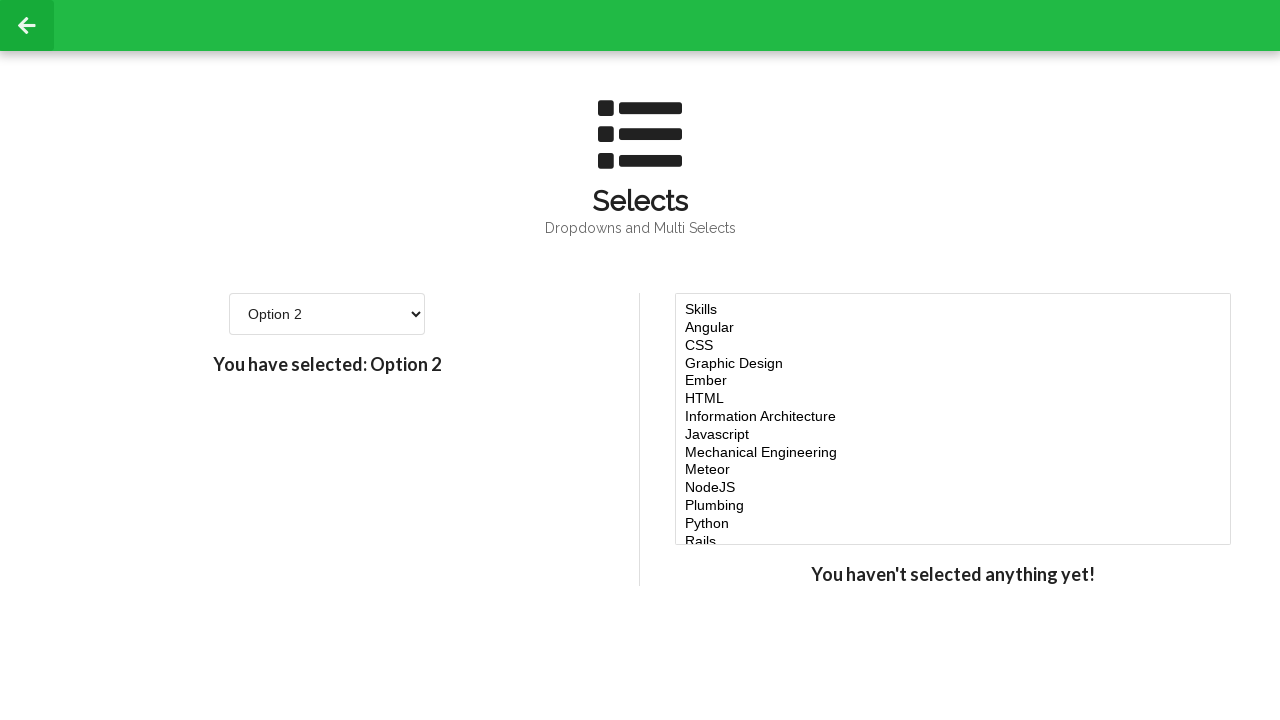

Selected option at index 3 from dropdown on #single-select
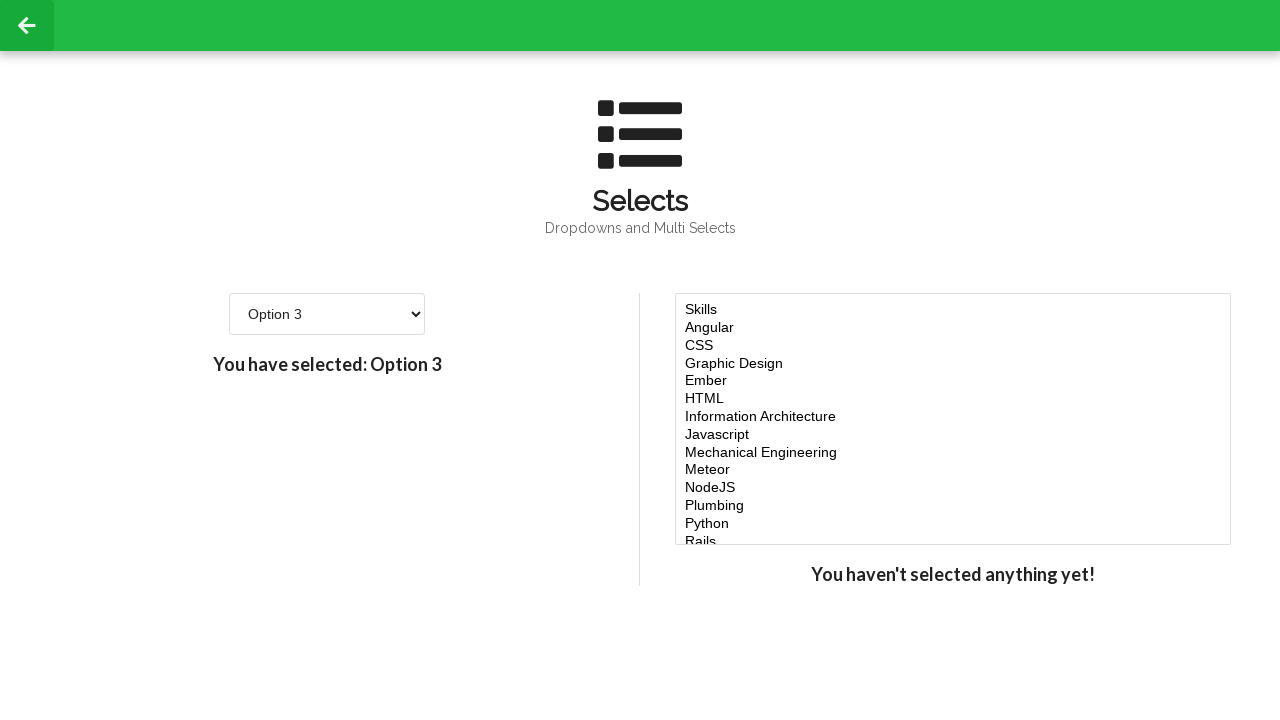

Selected option with value '4' from dropdown using value attribute on #single-select
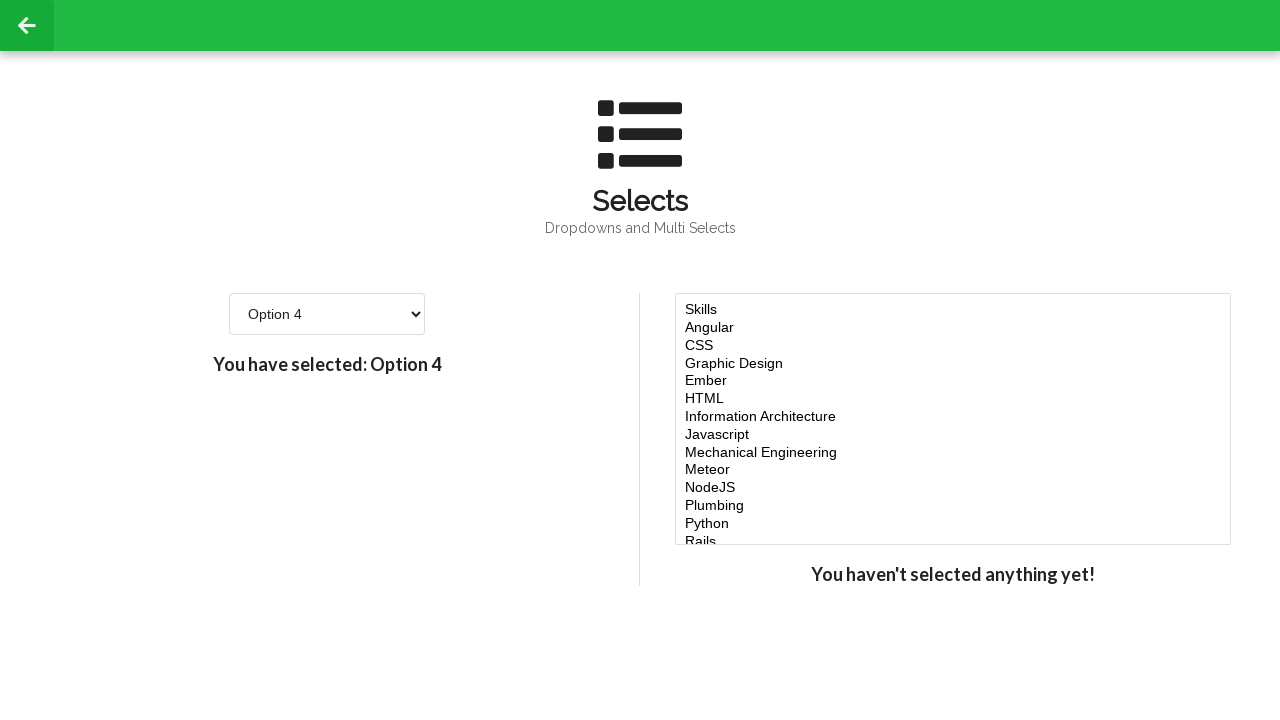

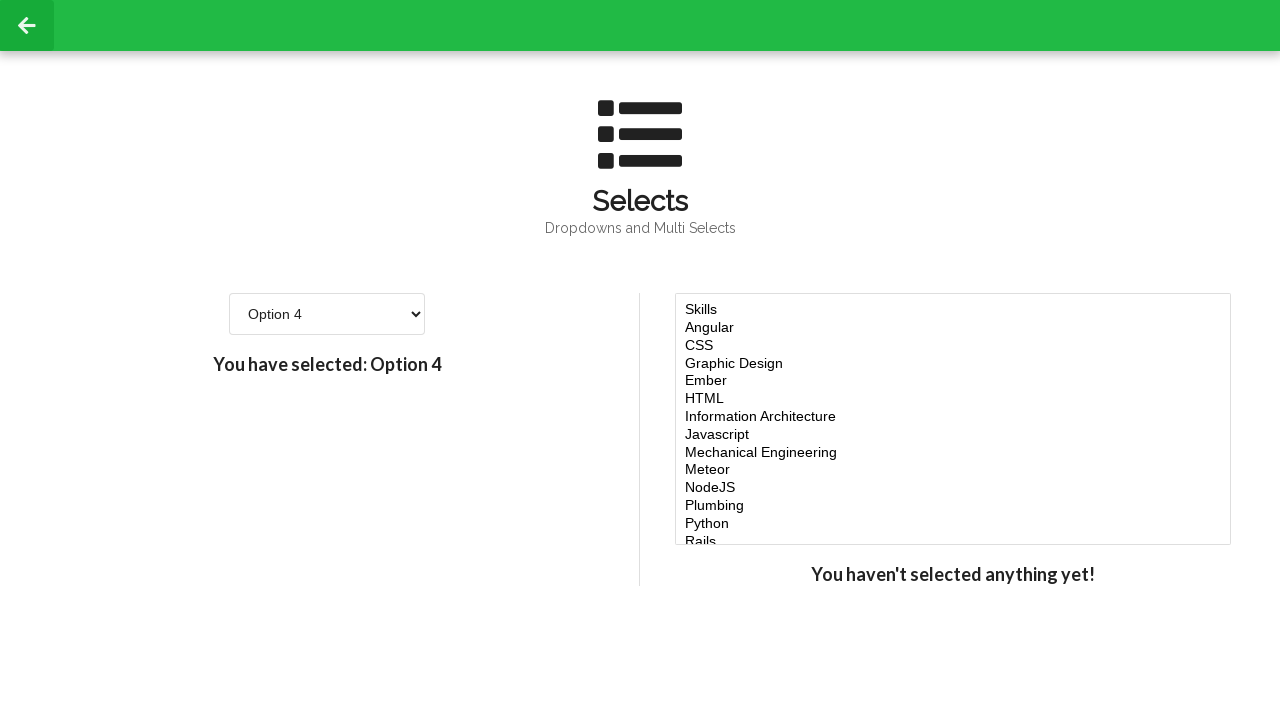